Tests browser navigation functionality by visiting multiple URLs, using back/forward navigation, and refreshing the page

Starting URL: https://rozetka.com.ua/

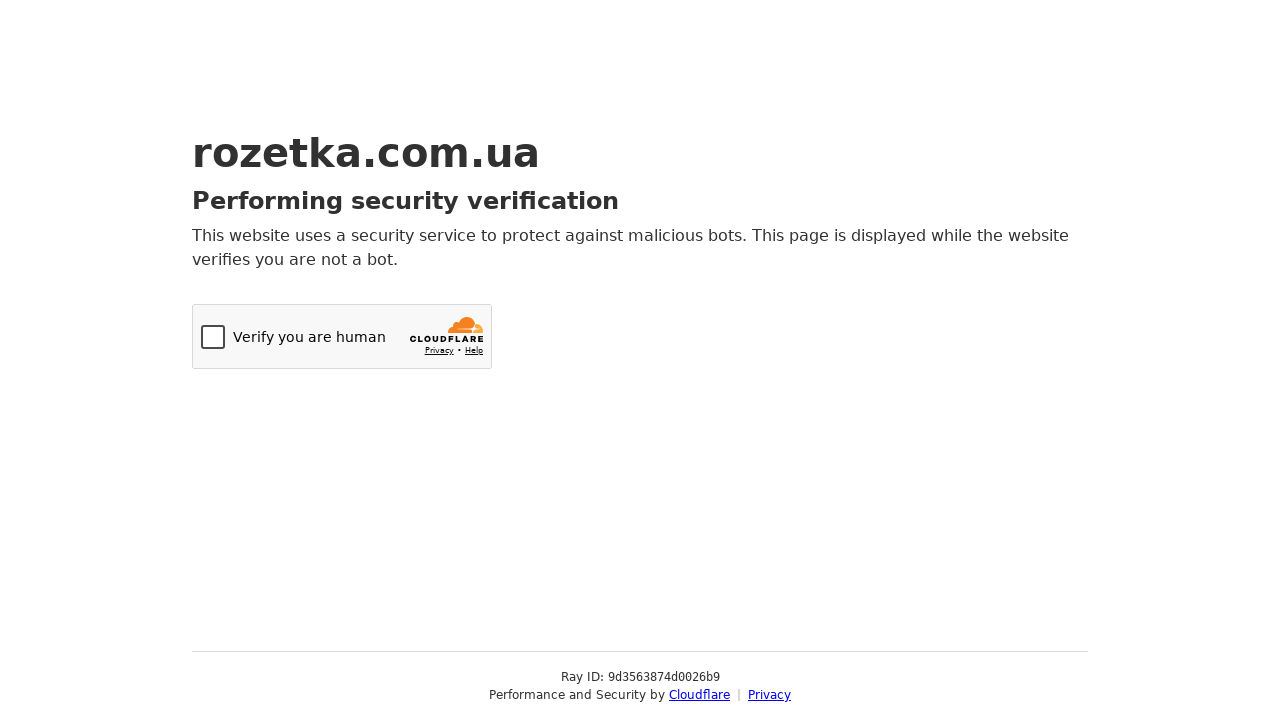

Navigated to https://github.com/
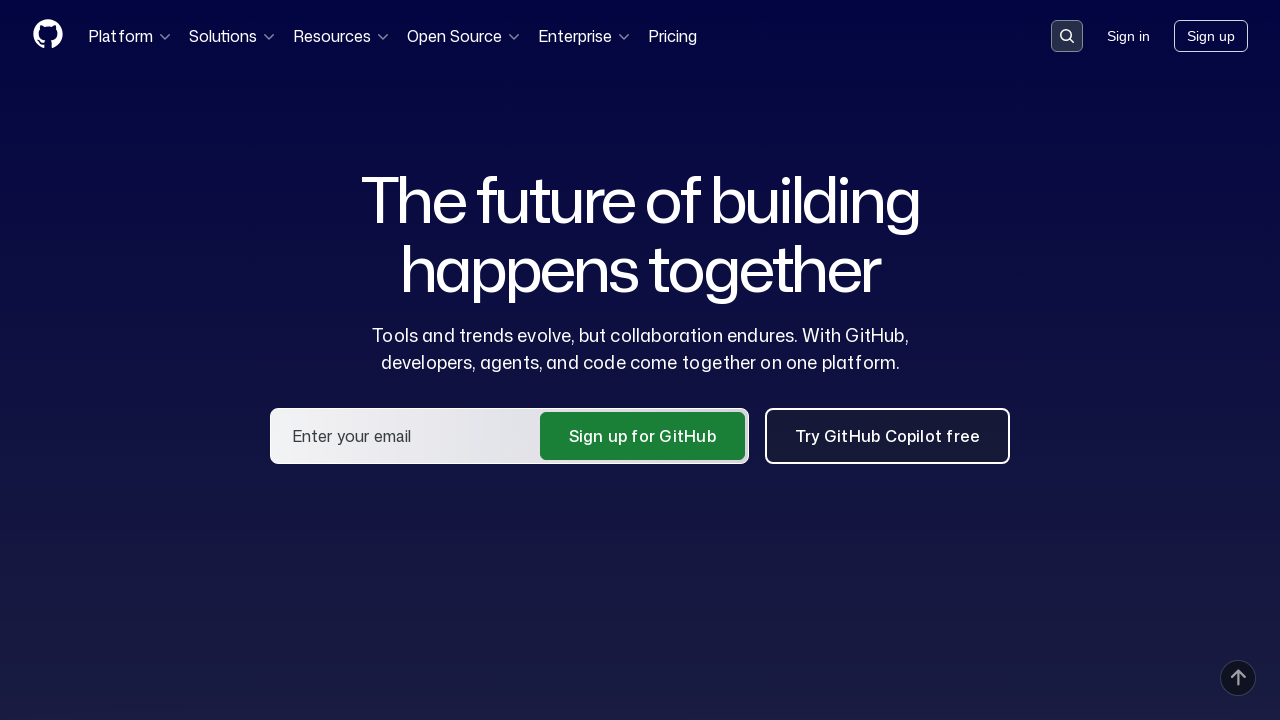

Navigated back to previous page (Rozetka)
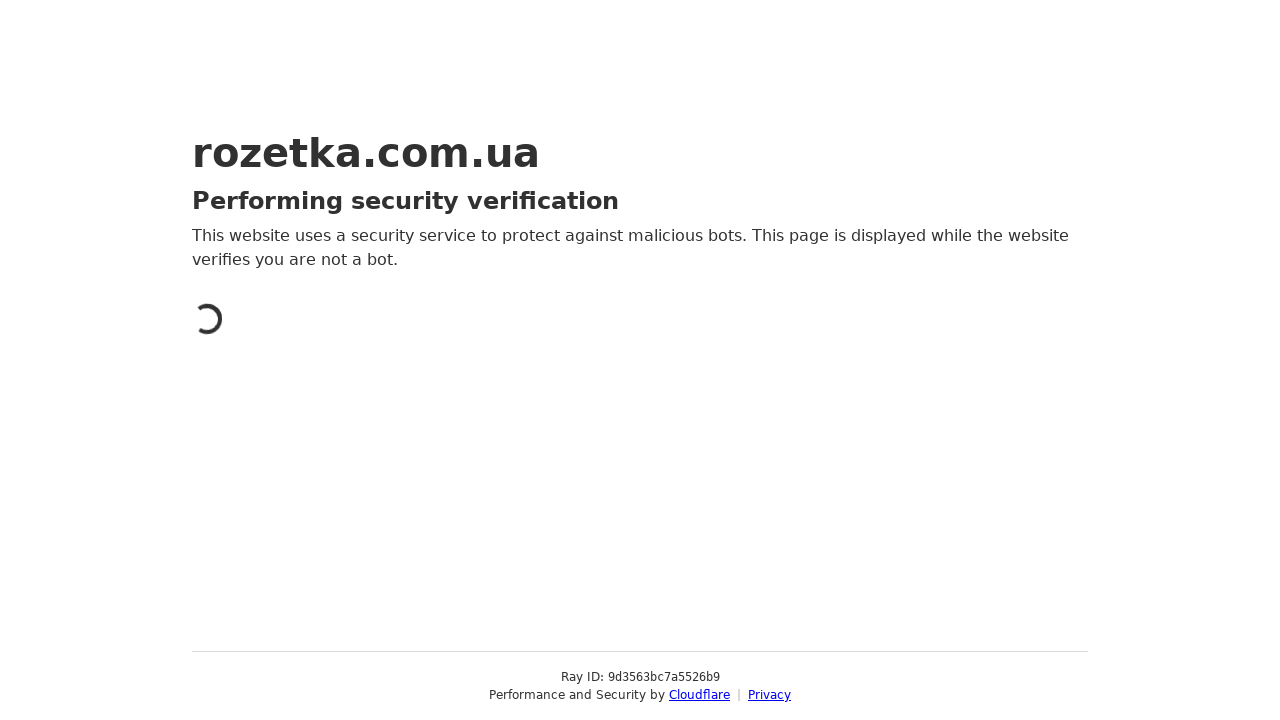

Navigated forward to GitHub
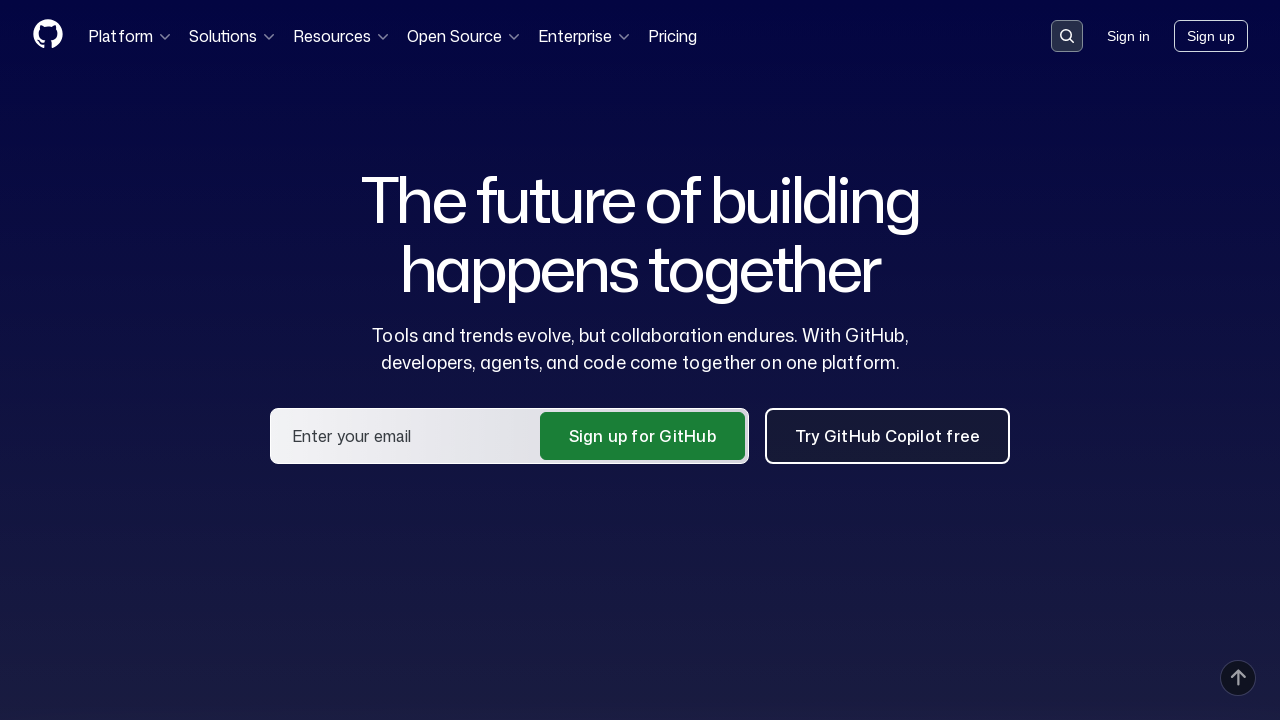

Refreshed the current page
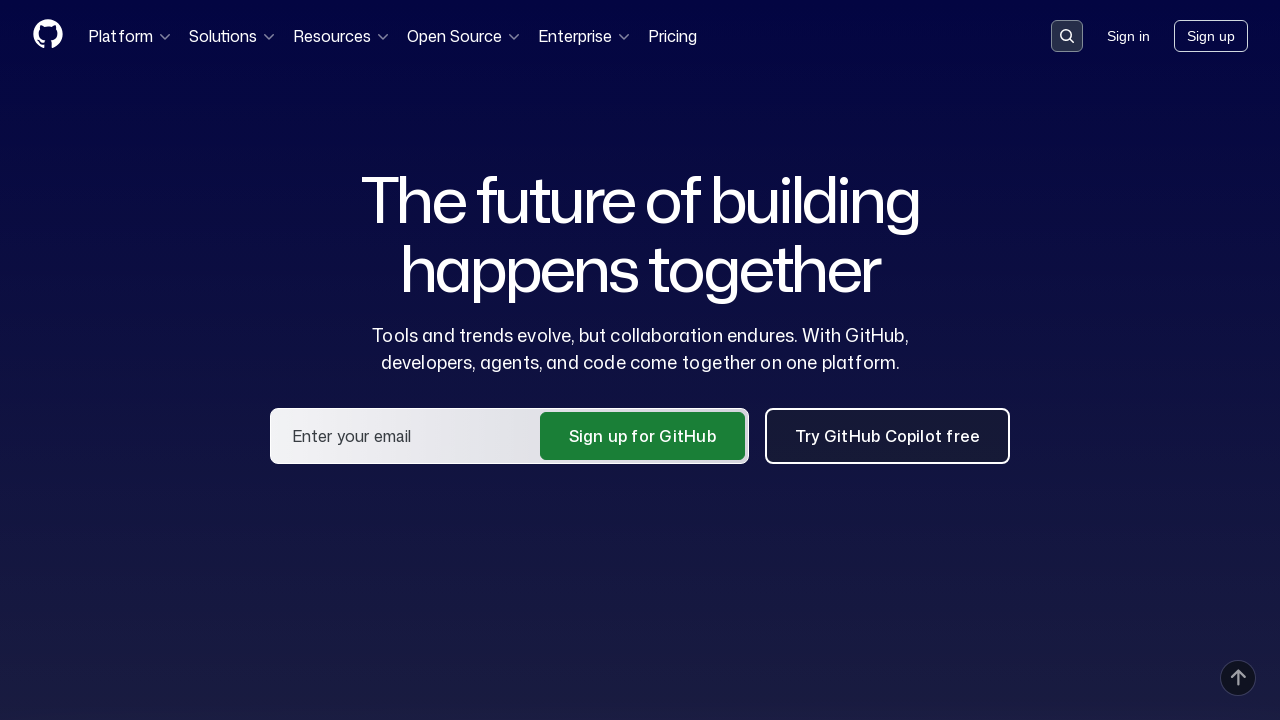

Retrieved current URL: https://github.com/
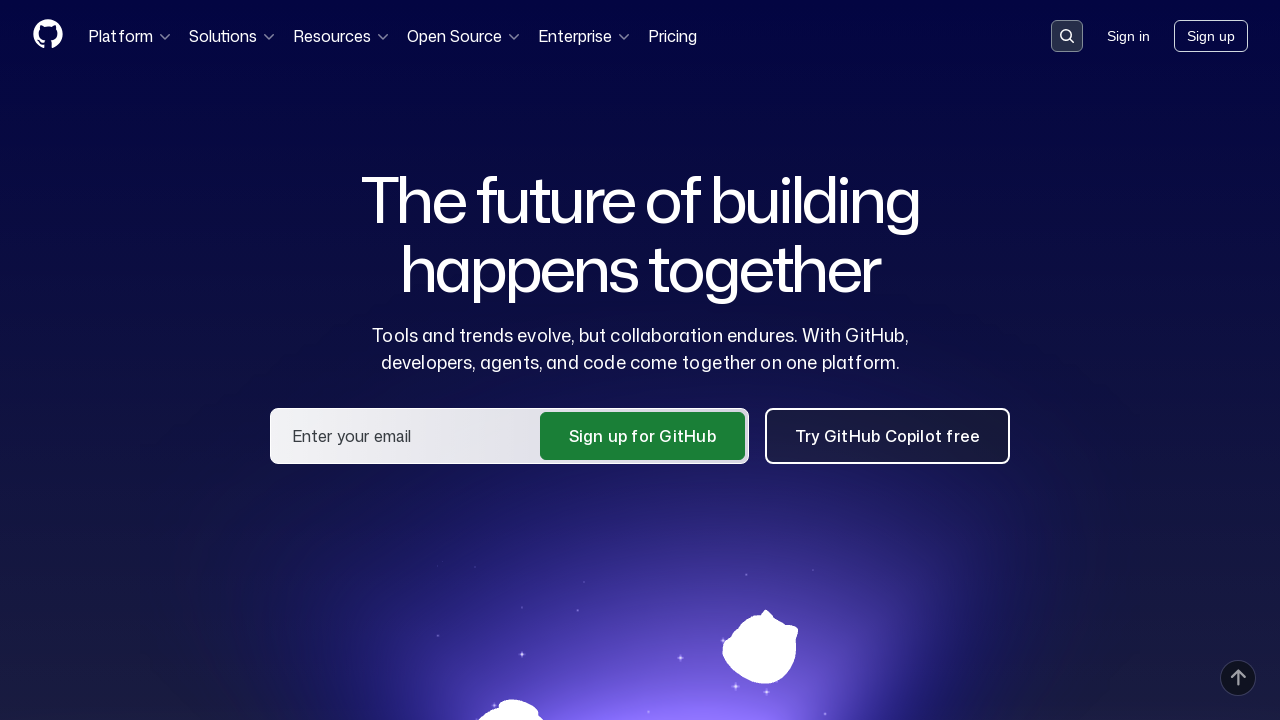

Retrieved page title: GitHub · Change is constant. GitHub keeps you ahead. · GitHub
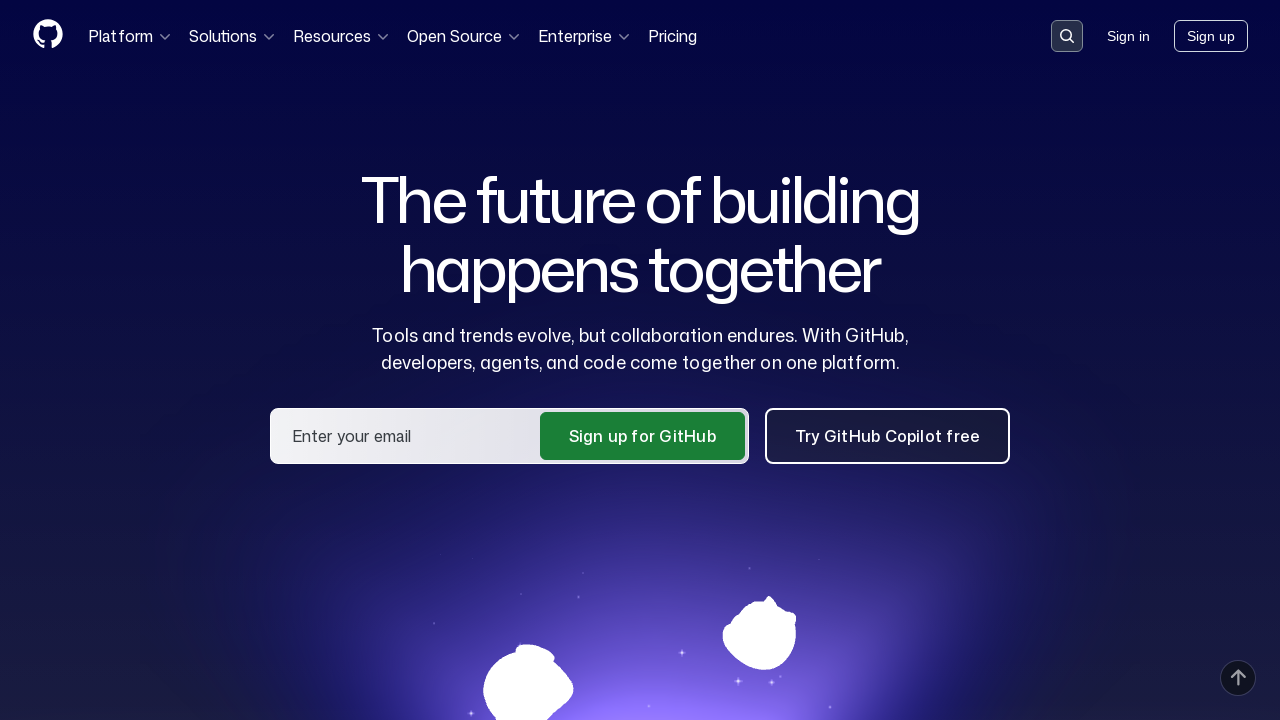

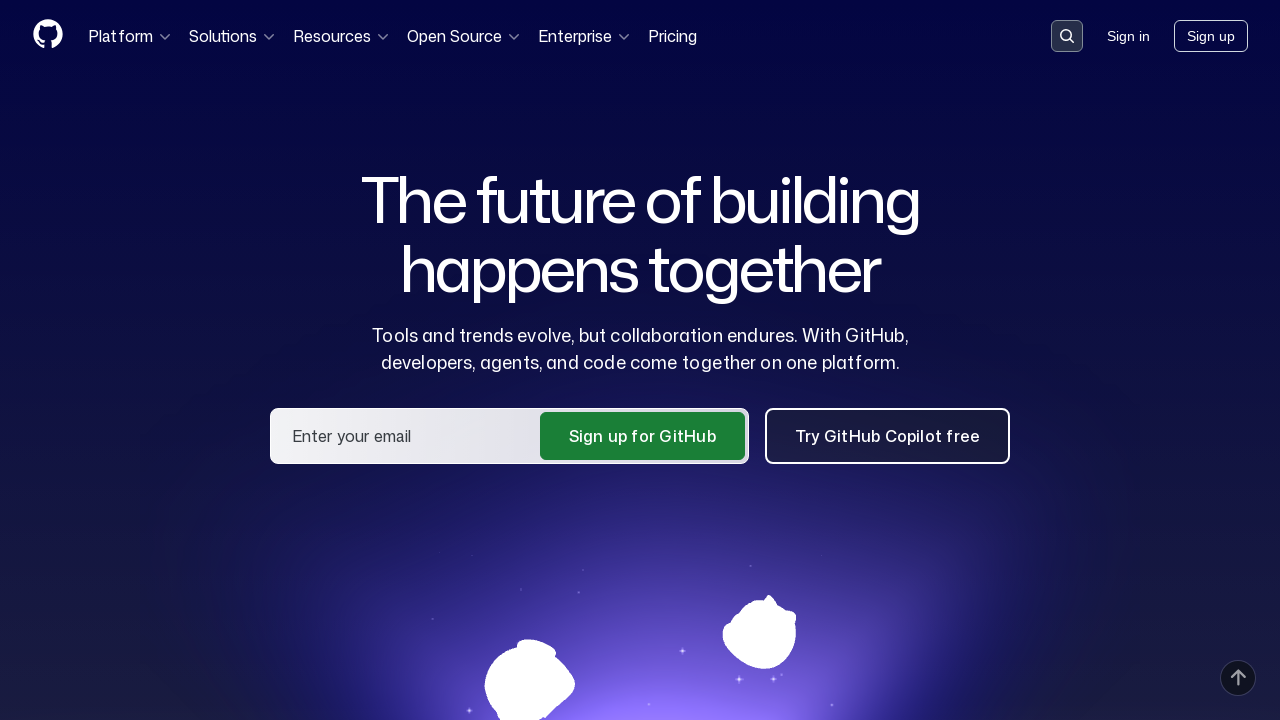